Tests geolocation override by setting fake coordinates and verifying they are displayed correctly on the page

Starting URL: https://the-internet.herokuapp.com/geolocation

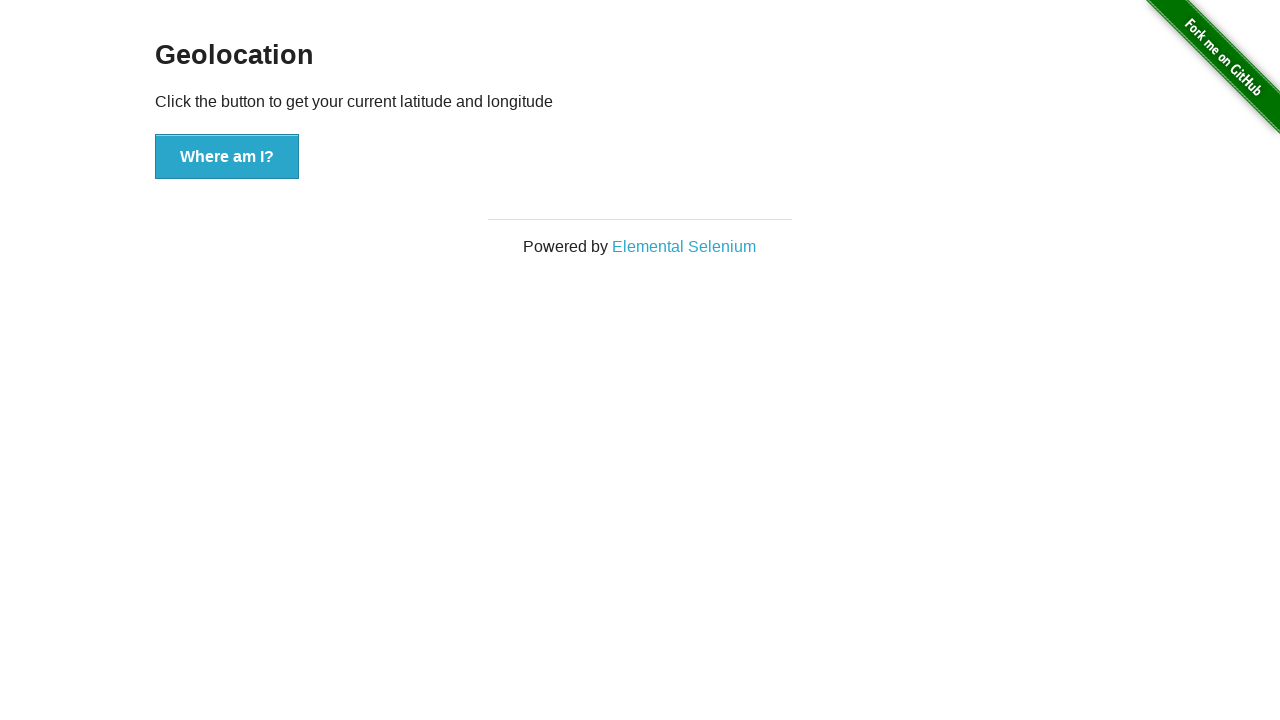

Set geolocation override to Mountain View coordinates (37.386052, -122.083851)
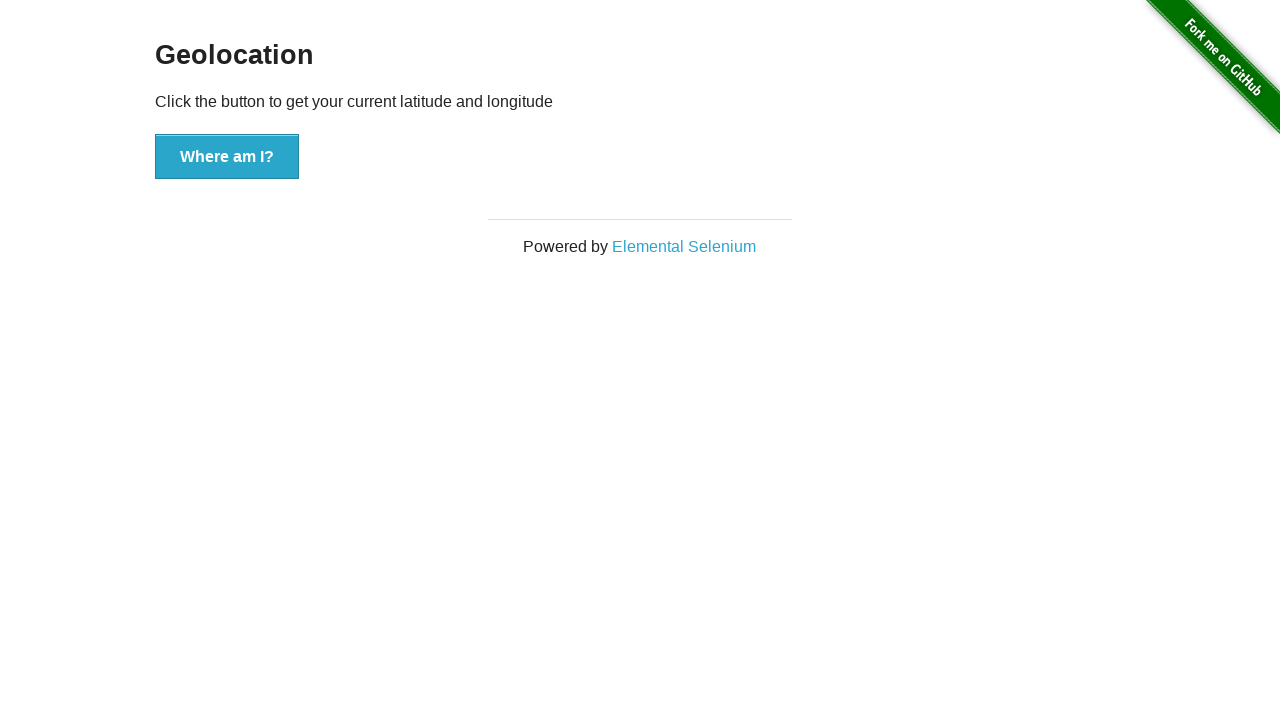

Granted geolocation permission to the page
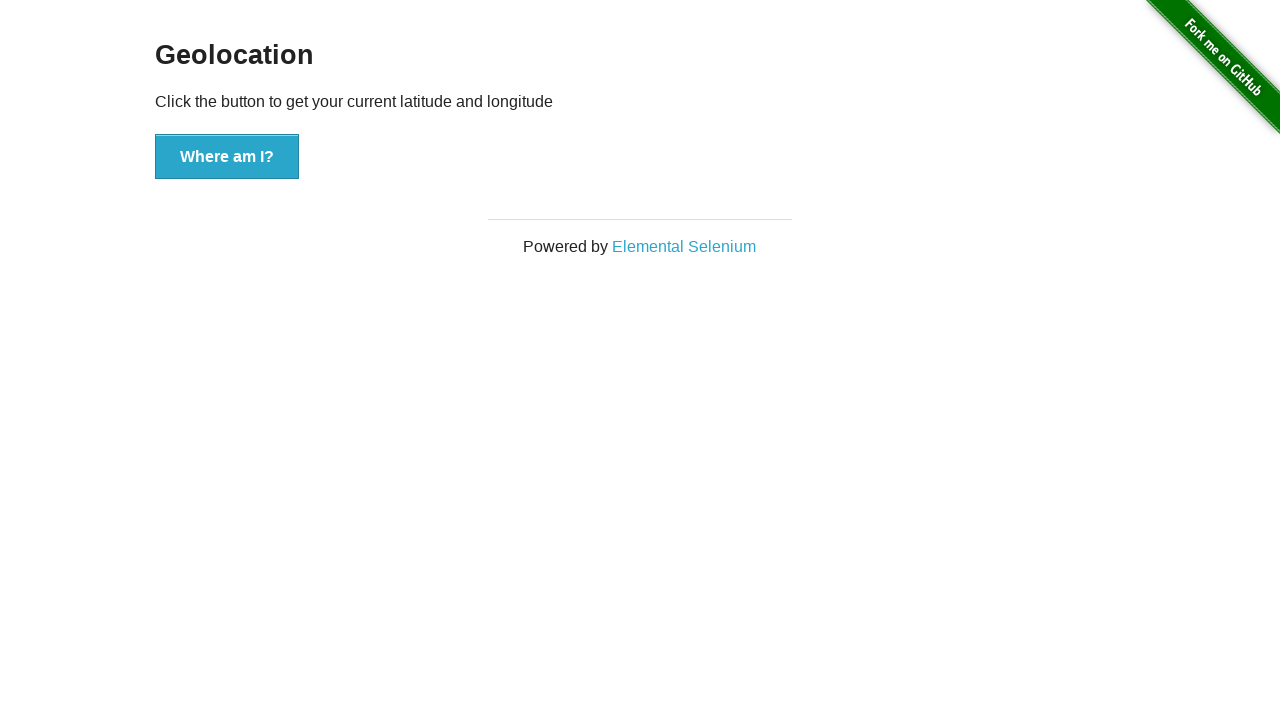

Clicked 'Where am I?' button to request geolocation at (227, 157) on xpath=//button[.='Where am I?']
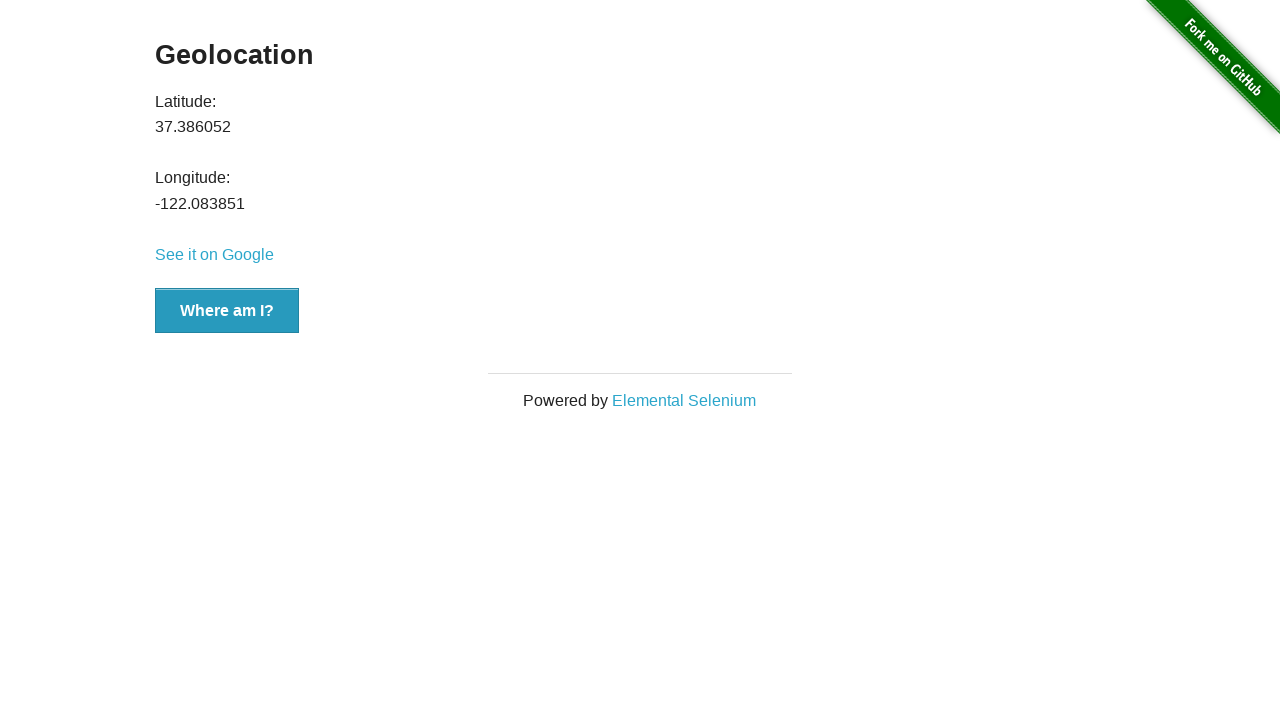

Verified latitude value matches expected 37.386052
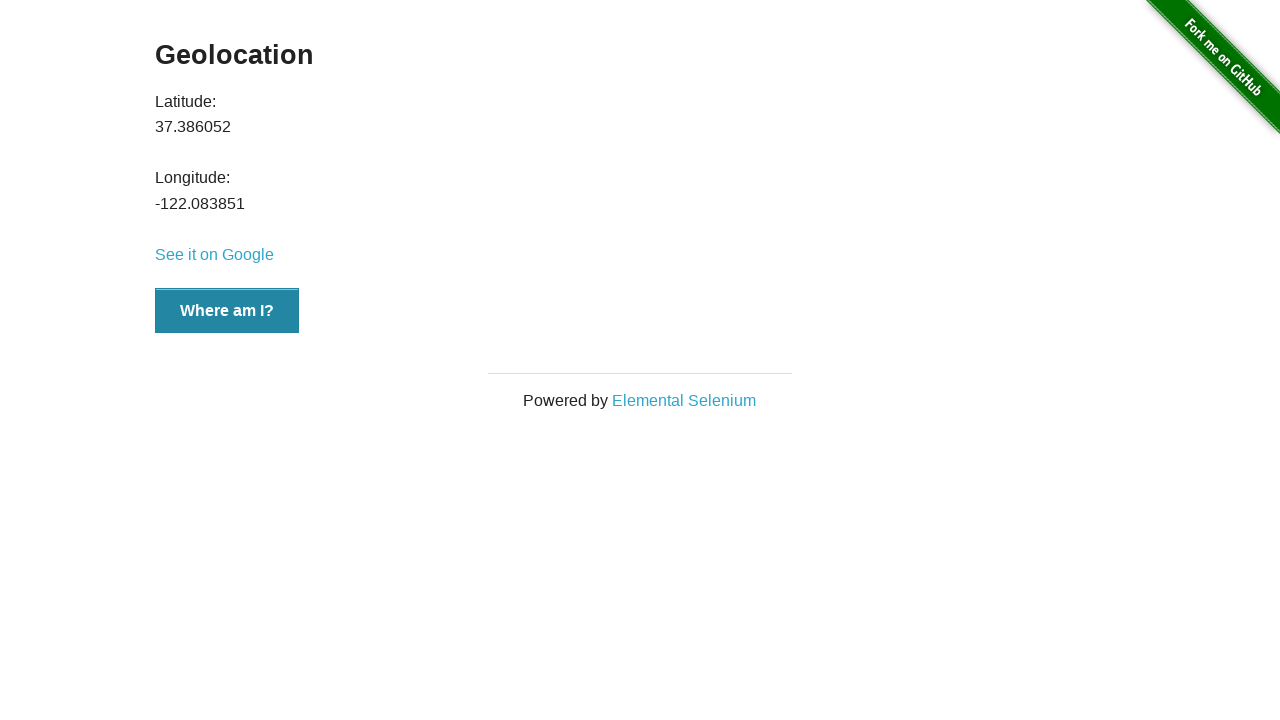

Verified longitude value matches expected -122.083851
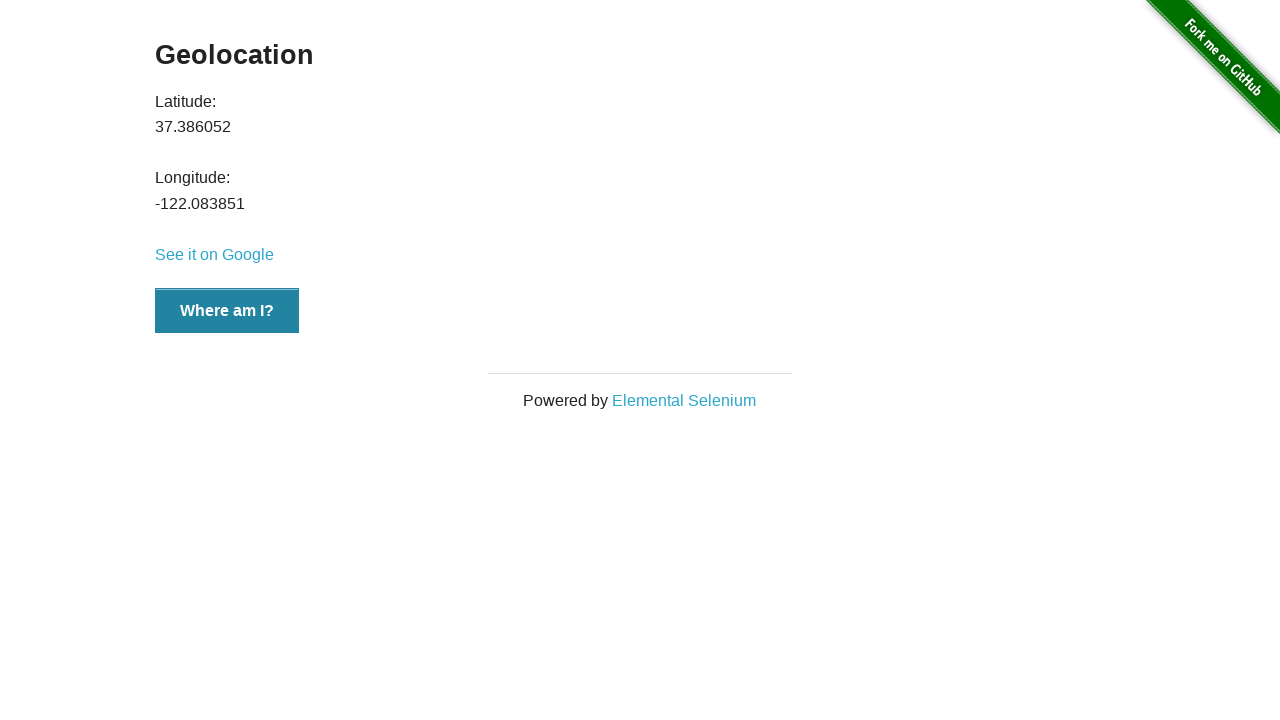

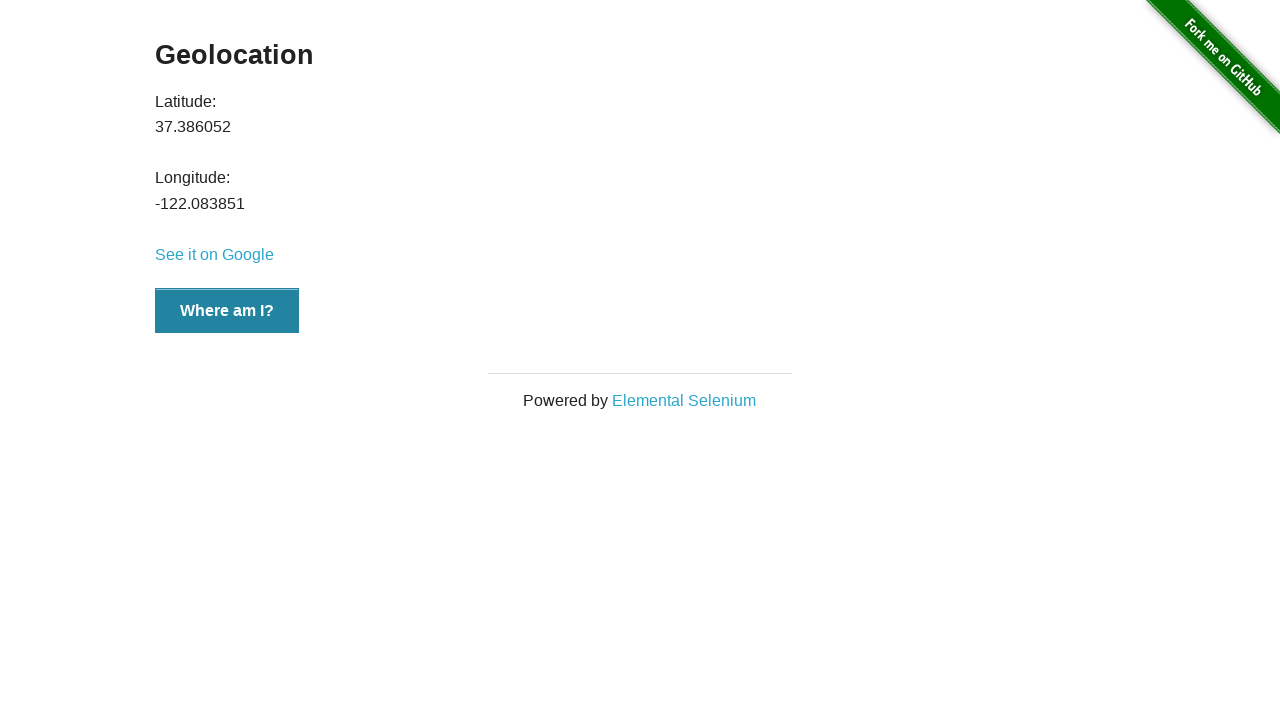